Tests accessing an iframe by name and filling input fields, demonstrating frame navigation methods

Starting URL: https://selectorshub.com/iframe-scenario/

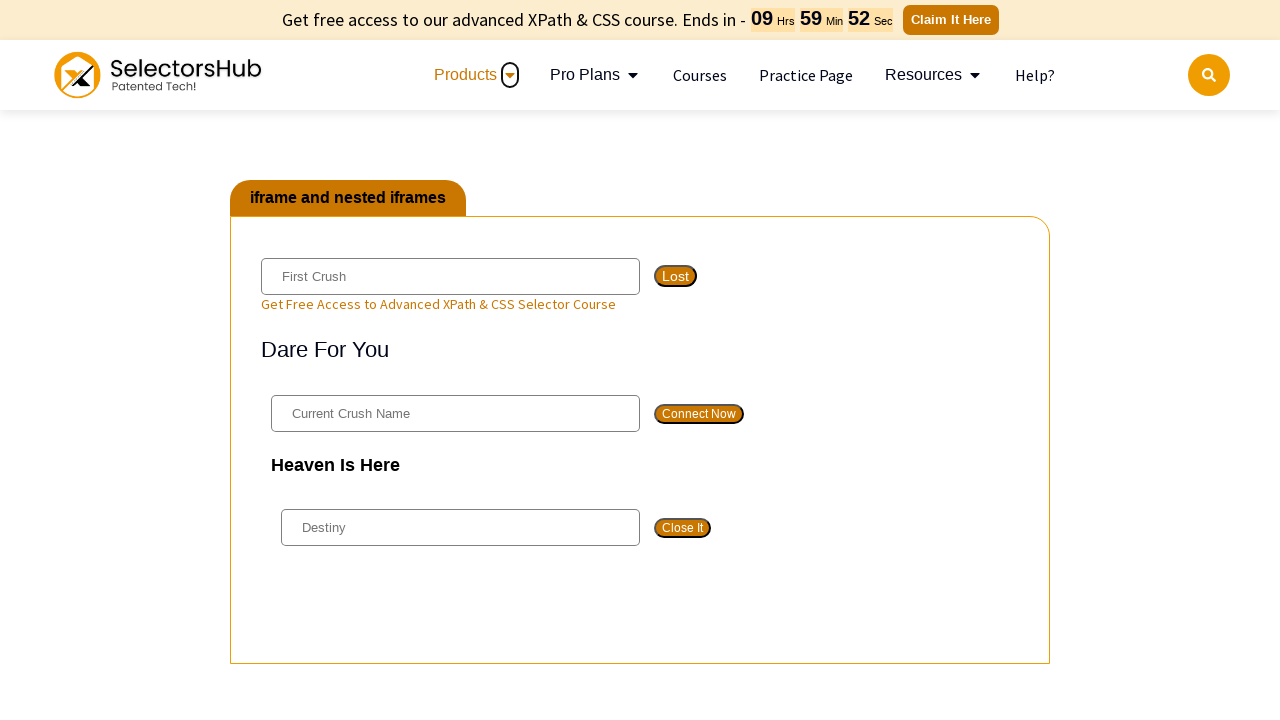

Accessed iframe with name 'pact1'
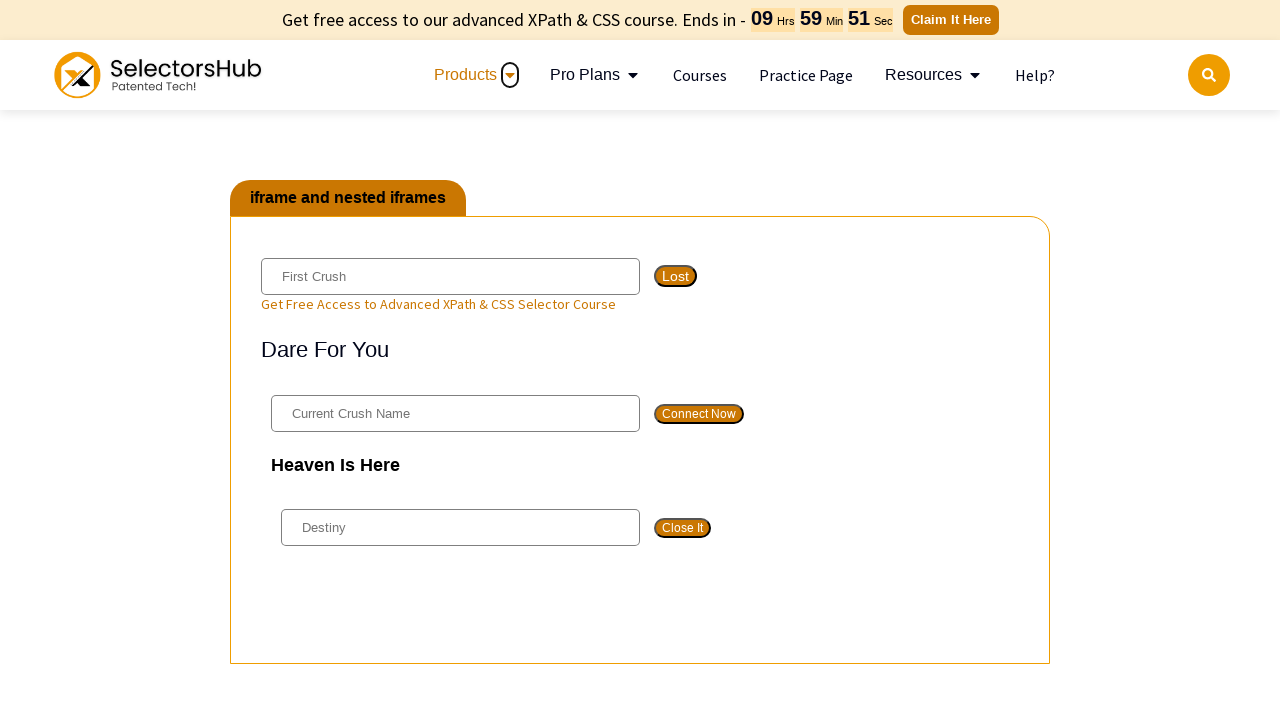

Filled 'First Crush' input field with 'Rahul Singh' in iframe on input[placeholder='First Crush']
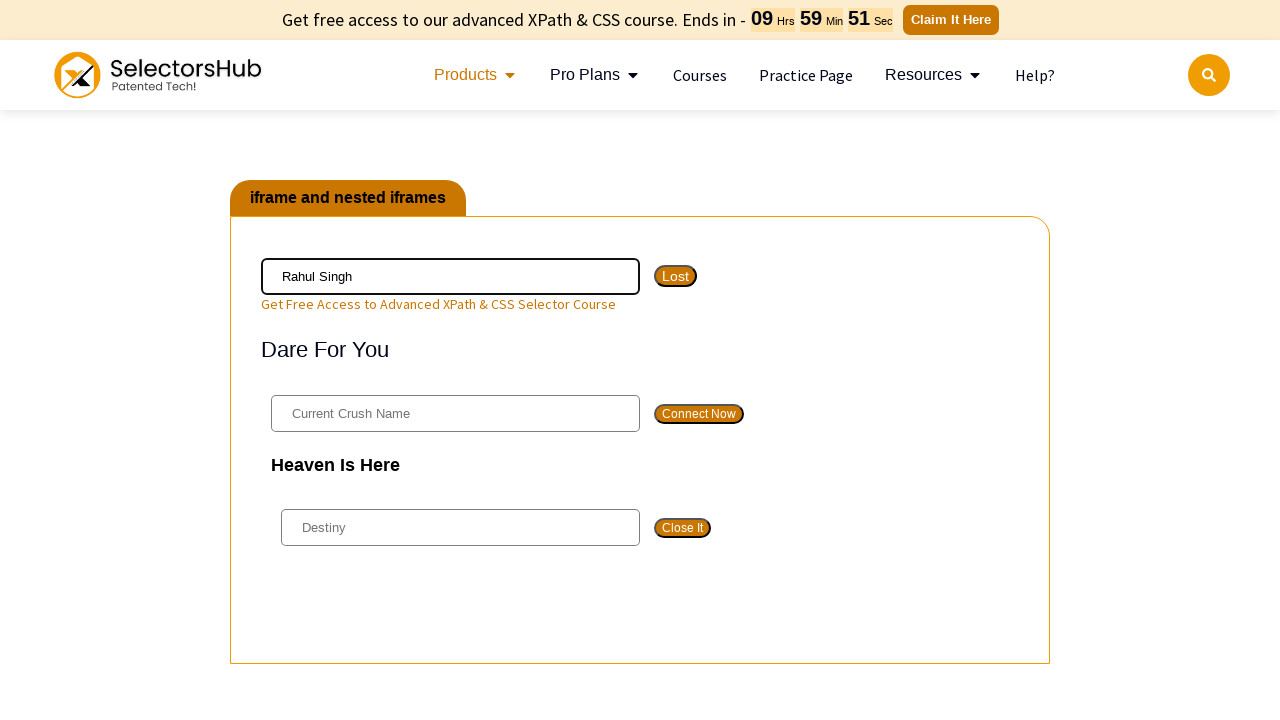

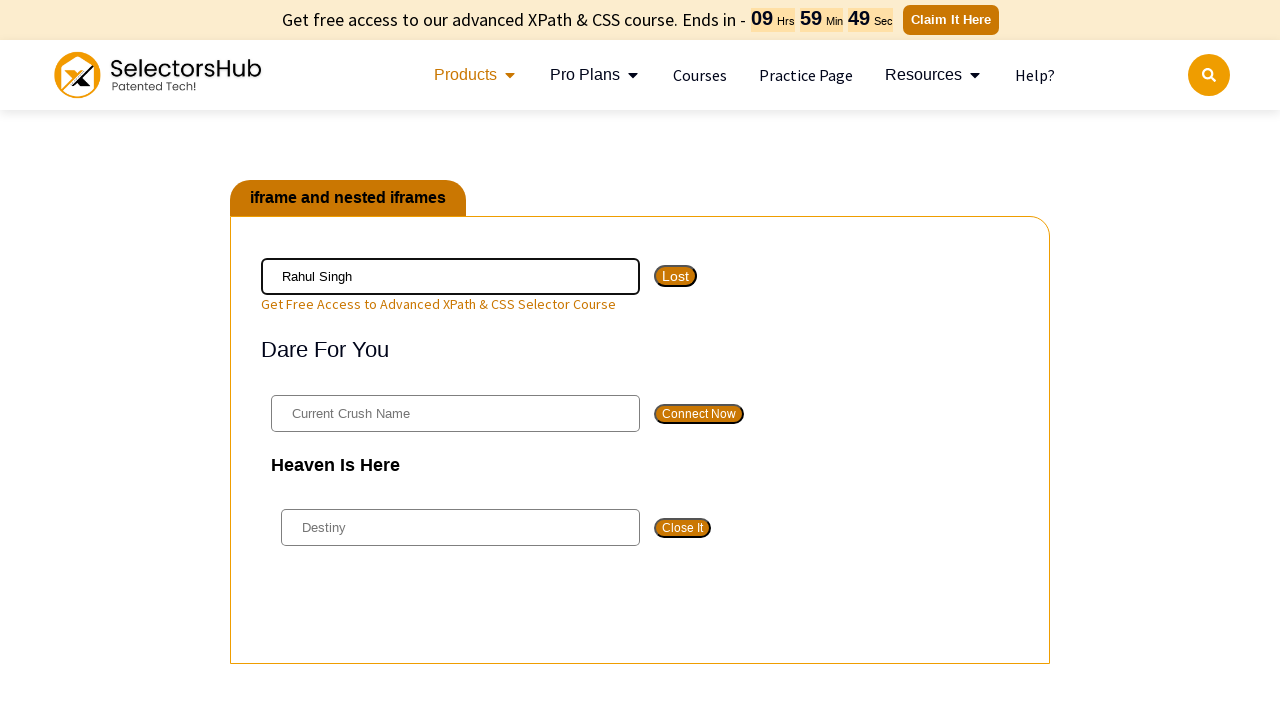